Tests wait functionality on LeafGround by clicking various buttons that appear after different wait conditions are met

Starting URL: https://www.leafground.com/waits.xhtml

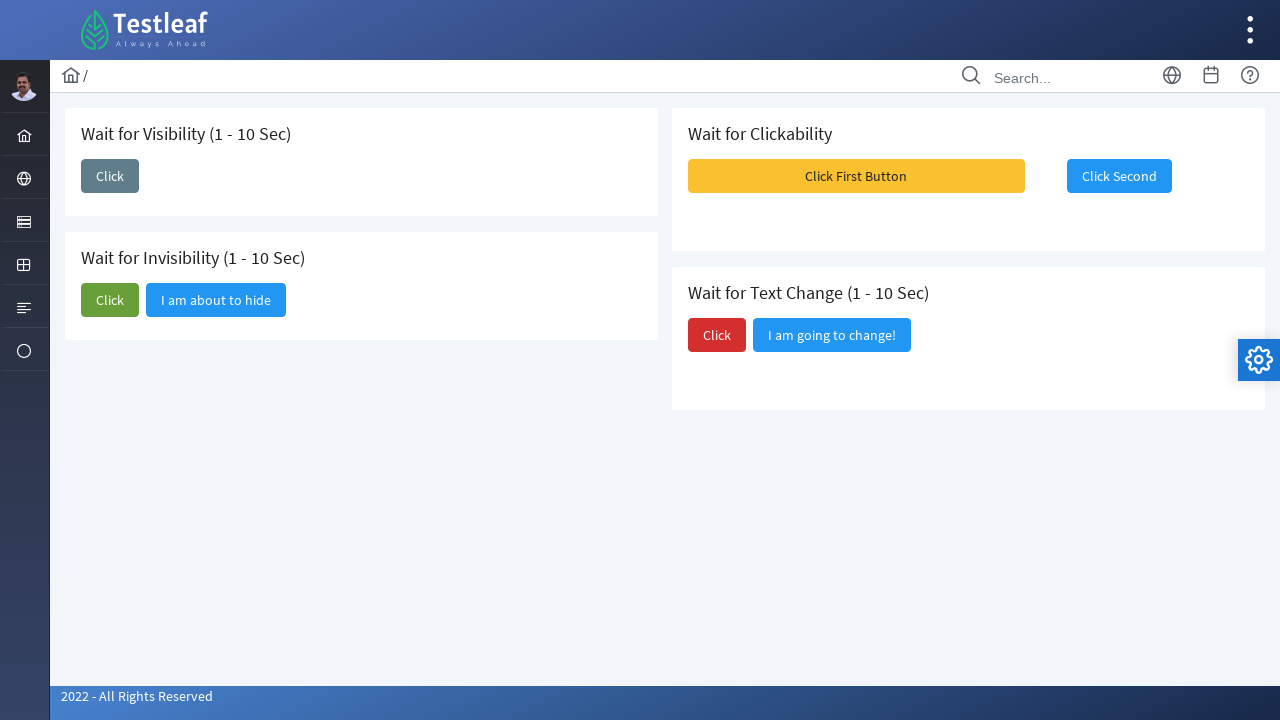

Clicked the first 'Click' button to trigger wait condition at (110, 176) on xpath=(//span[text()='Click'])[1]
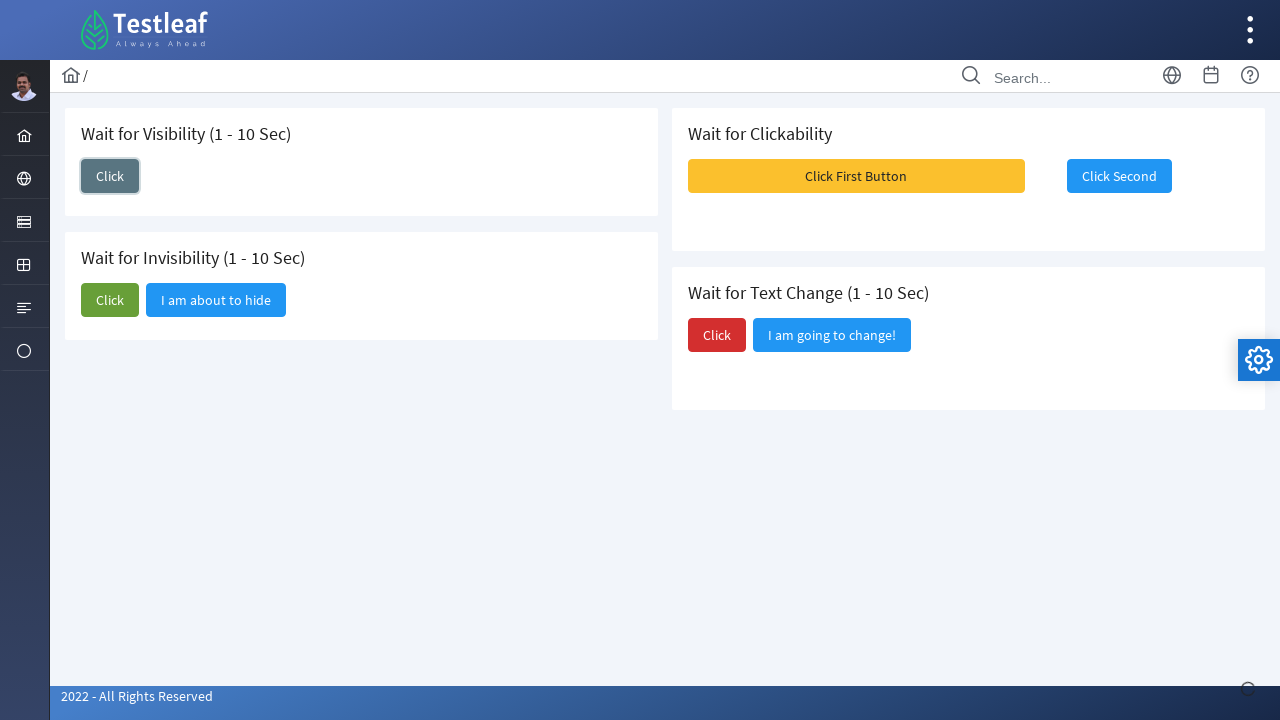

Clicked the second 'Click' button after wait condition met at (110, 300) on xpath=(//span[text()='Click'])[2]
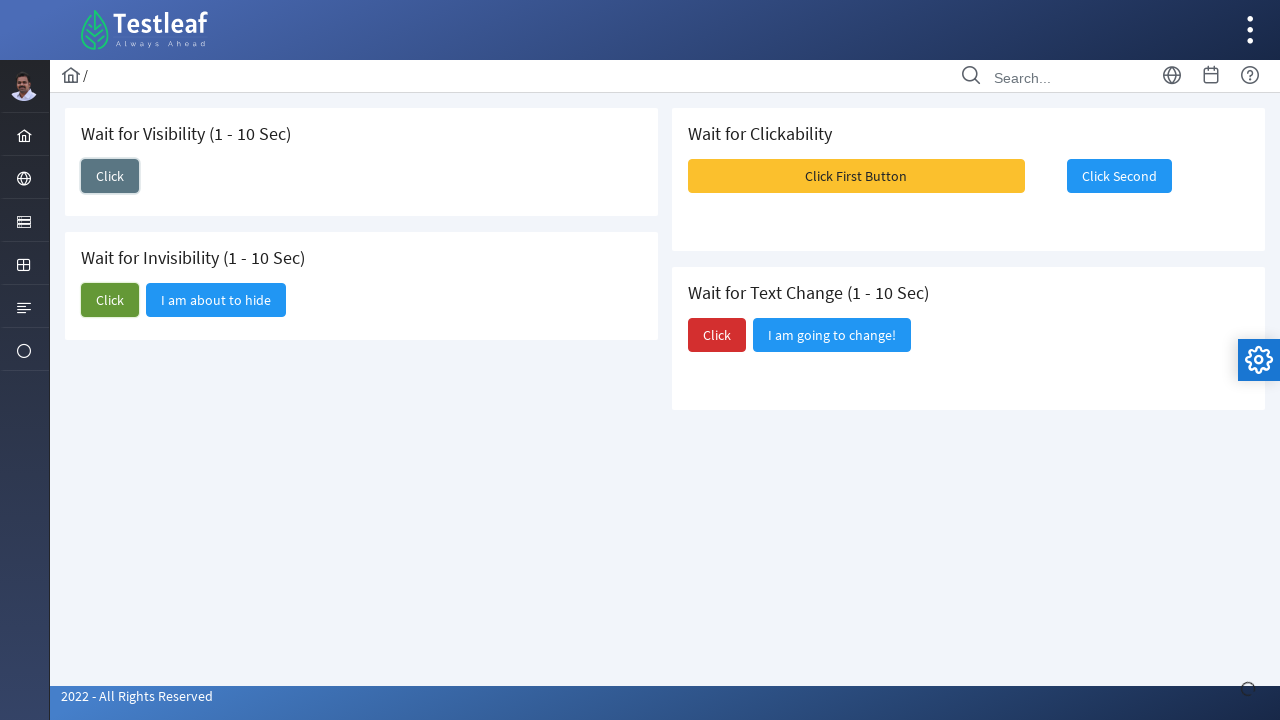

Clicked the 'Click First Button' button at (856, 176) on xpath=//span[text()='Click First Button']
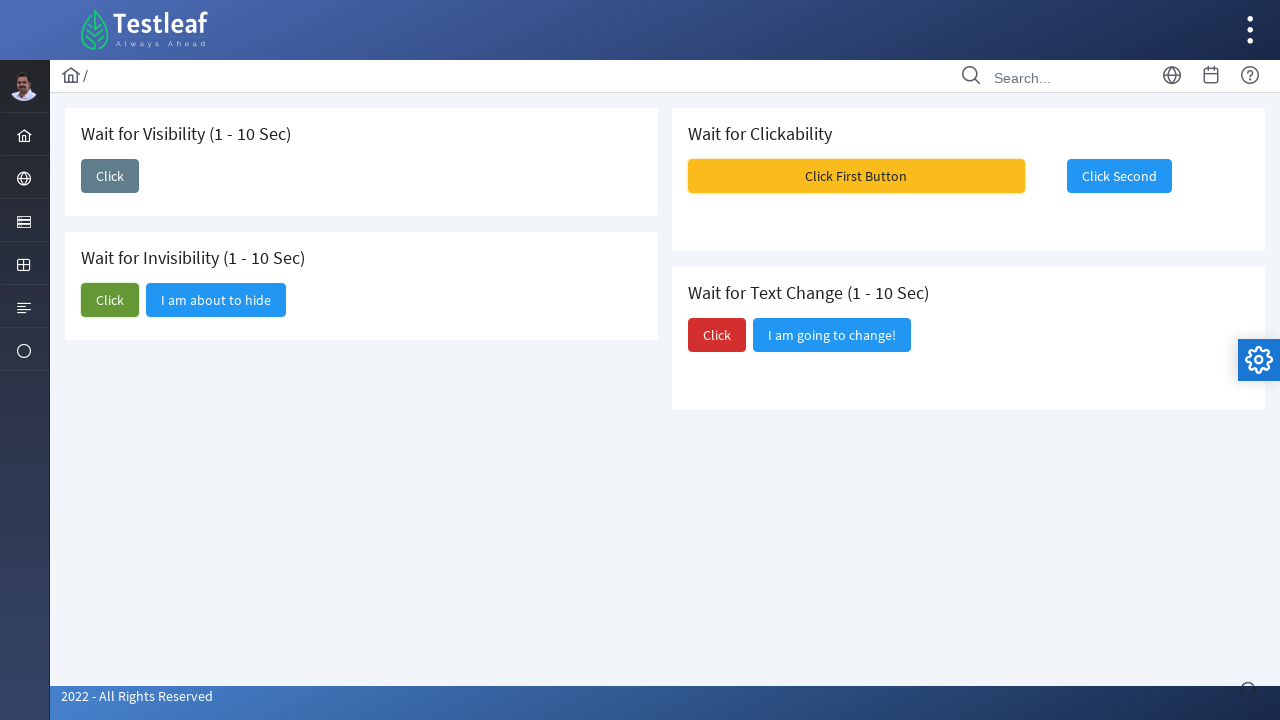

Clicked the third 'Click' button after final wait condition met at (717, 335) on xpath=(//span[text()='Click'])[3]
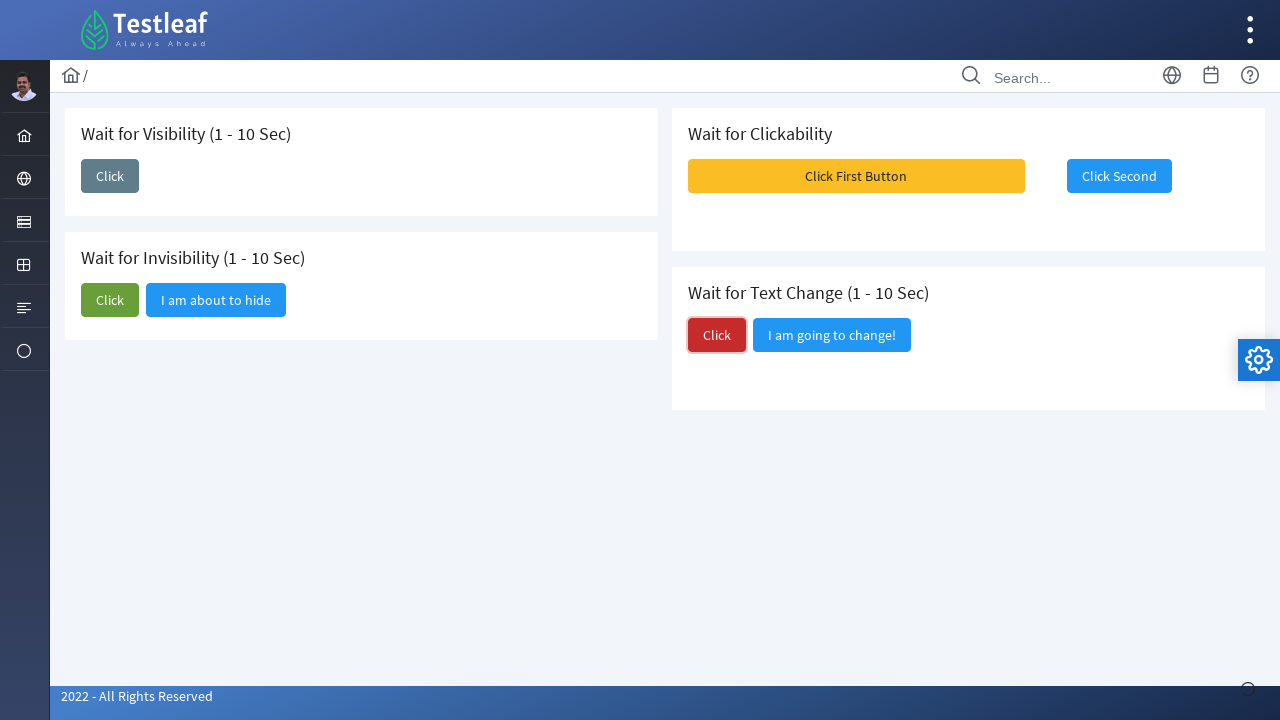

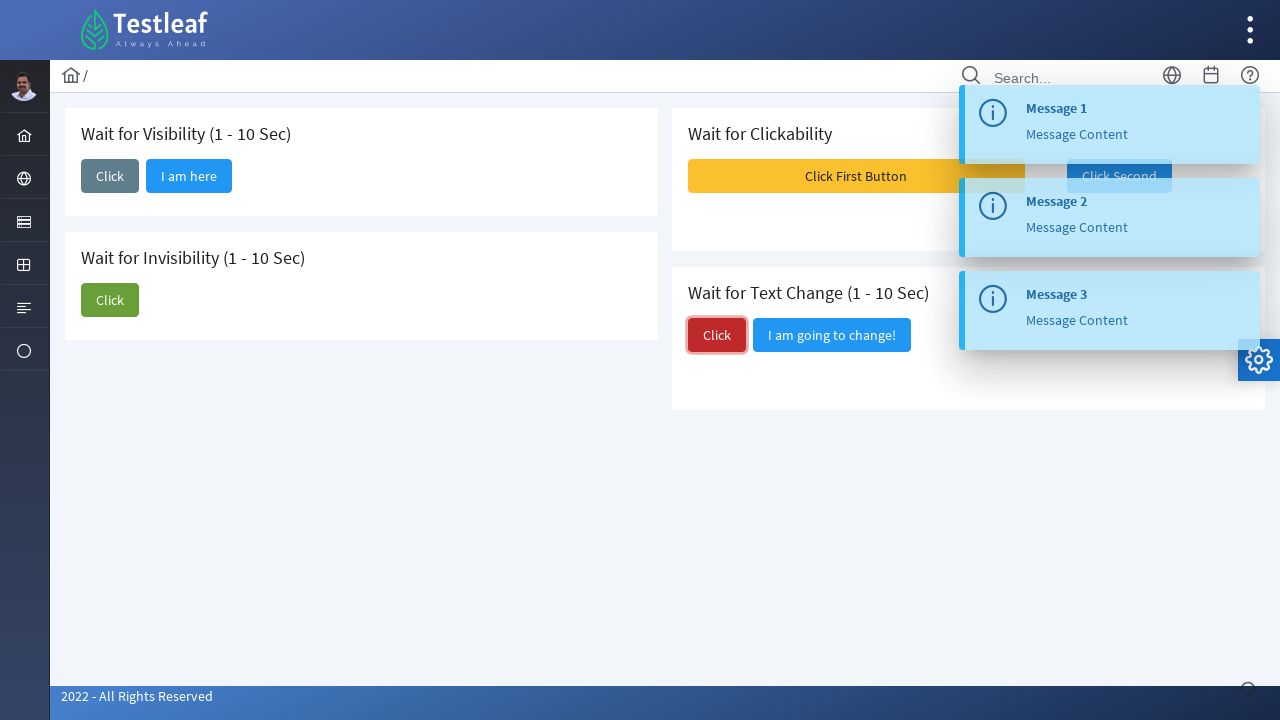